Tests the search functionality on python.org by entering a search query and submitting the form using the Enter key

Starting URL: https://www.python.org

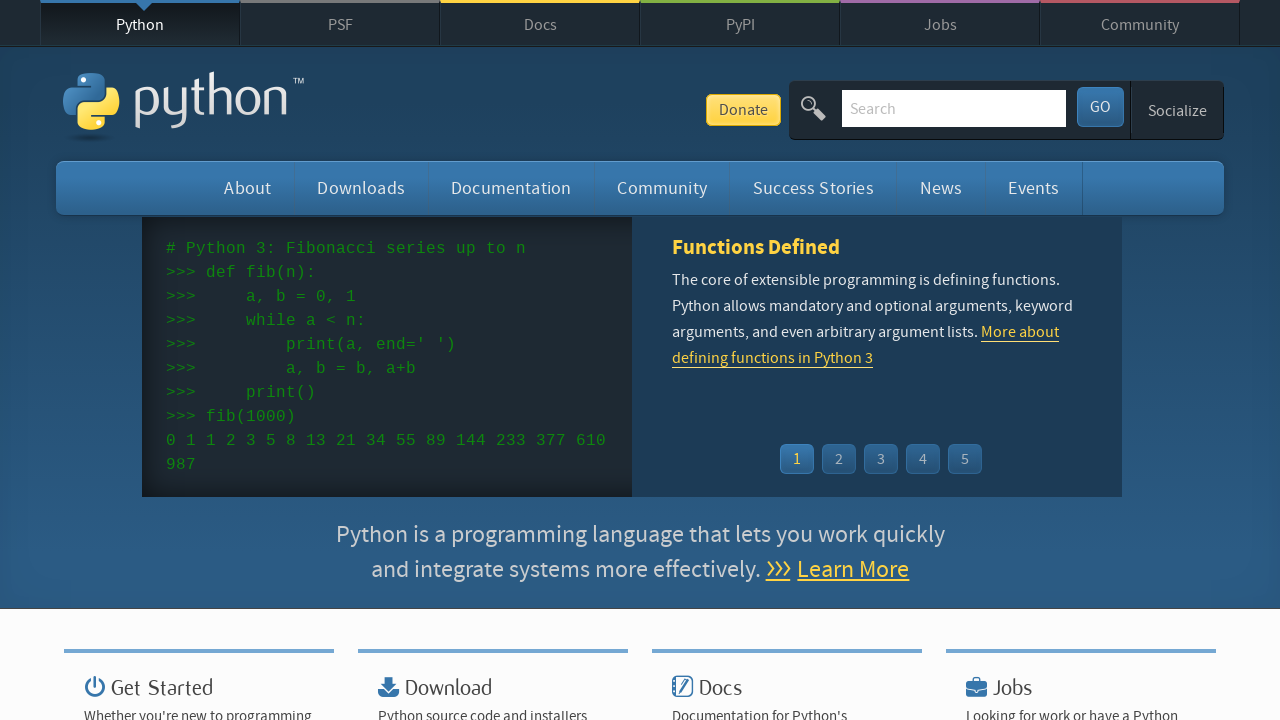

Cleared the search input field on input[name='q']
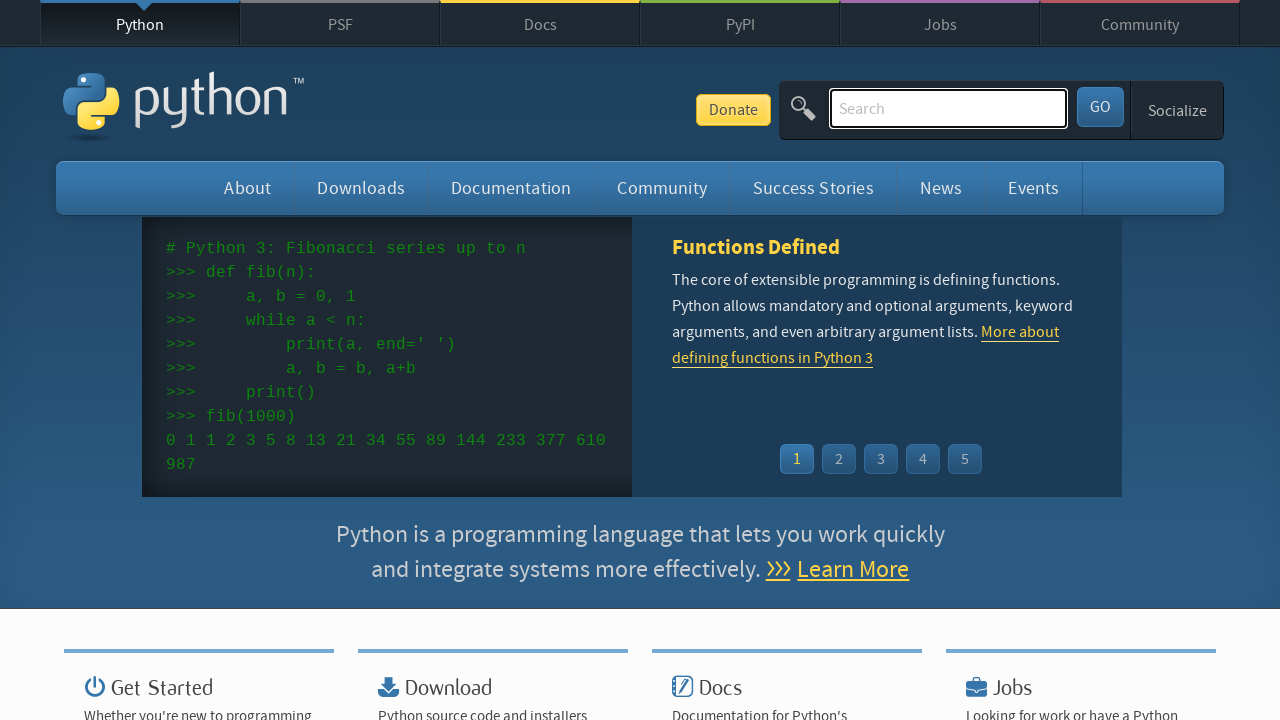

Entered search query 'getting started with python' in search field on input[name='q']
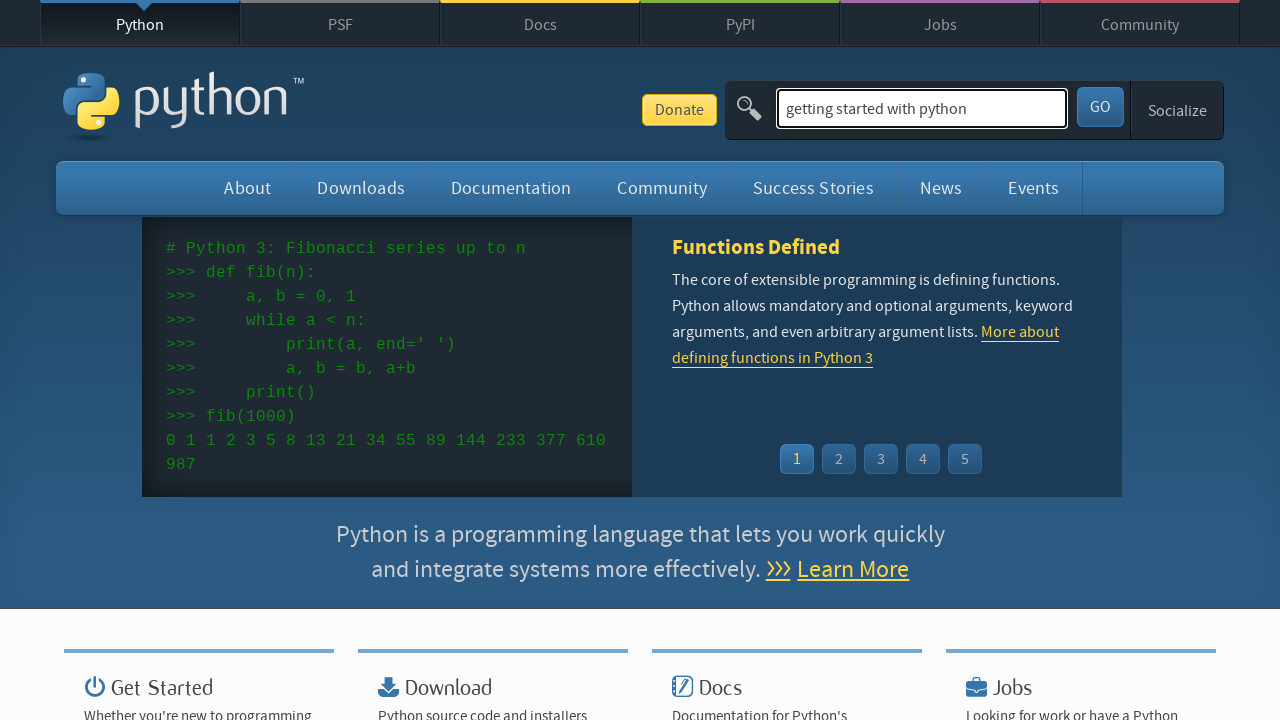

Pressed Enter to submit the search form on input[name='q']
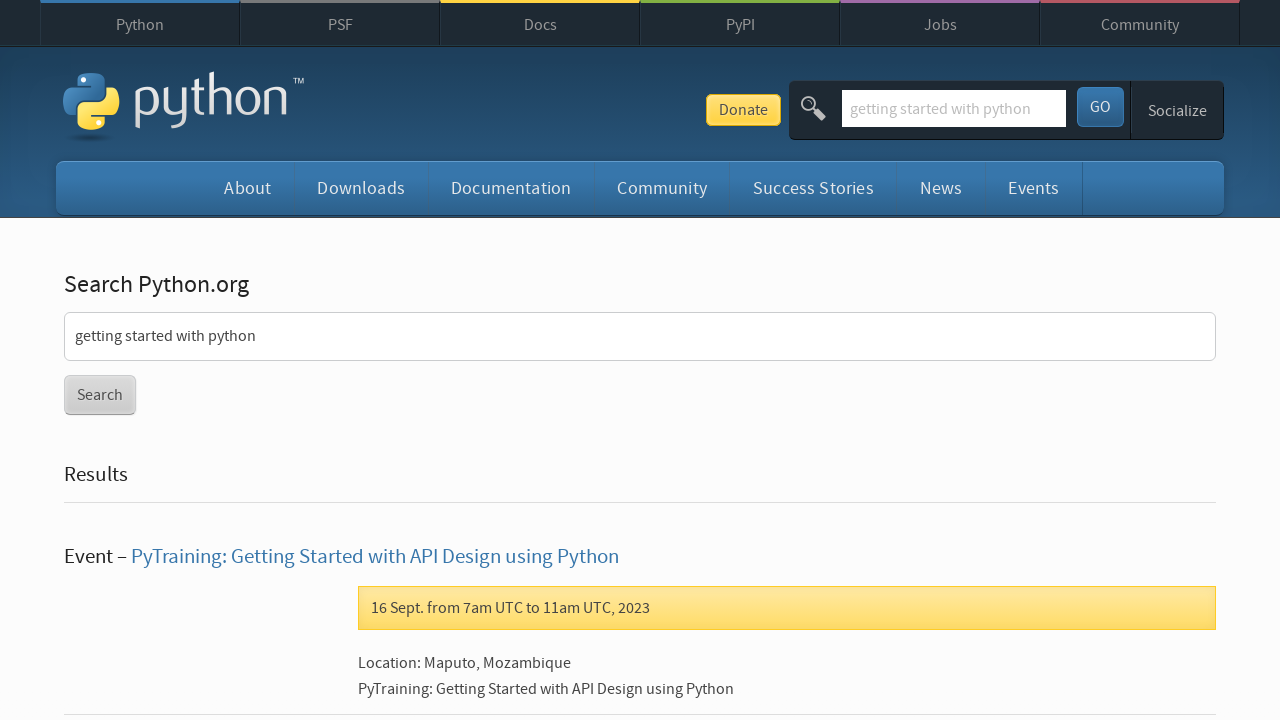

Search results page loaded completely
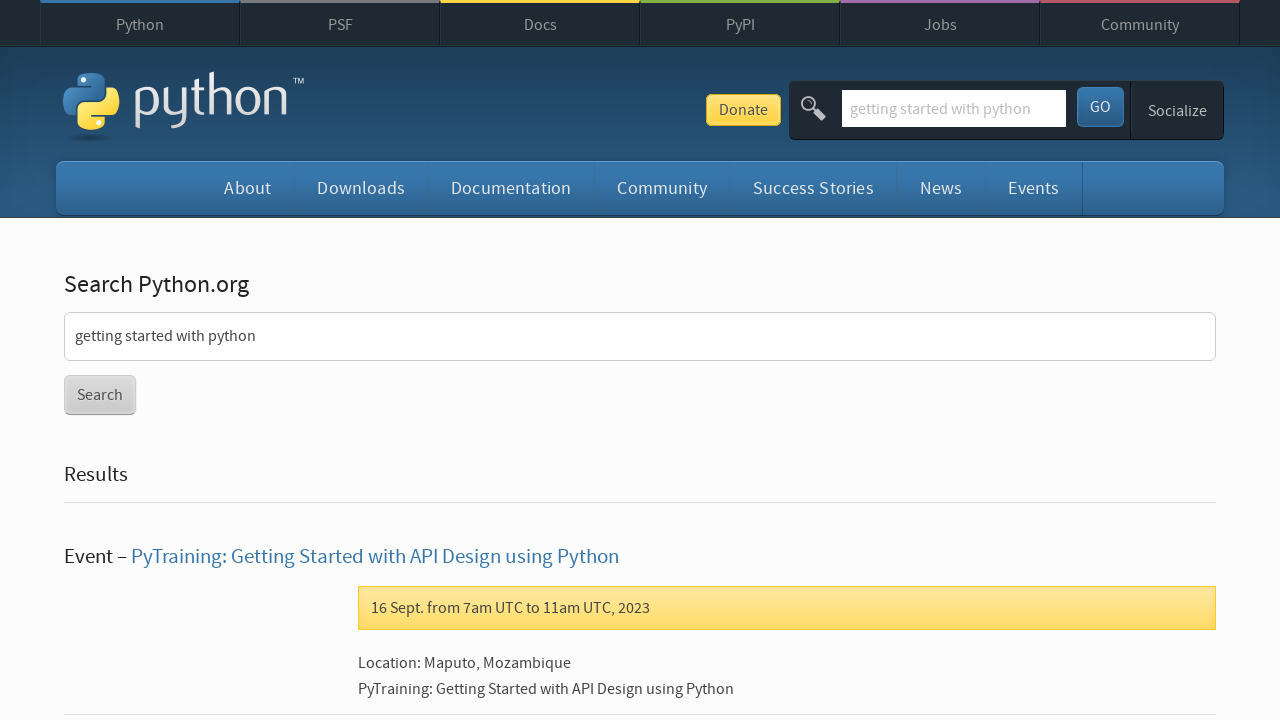

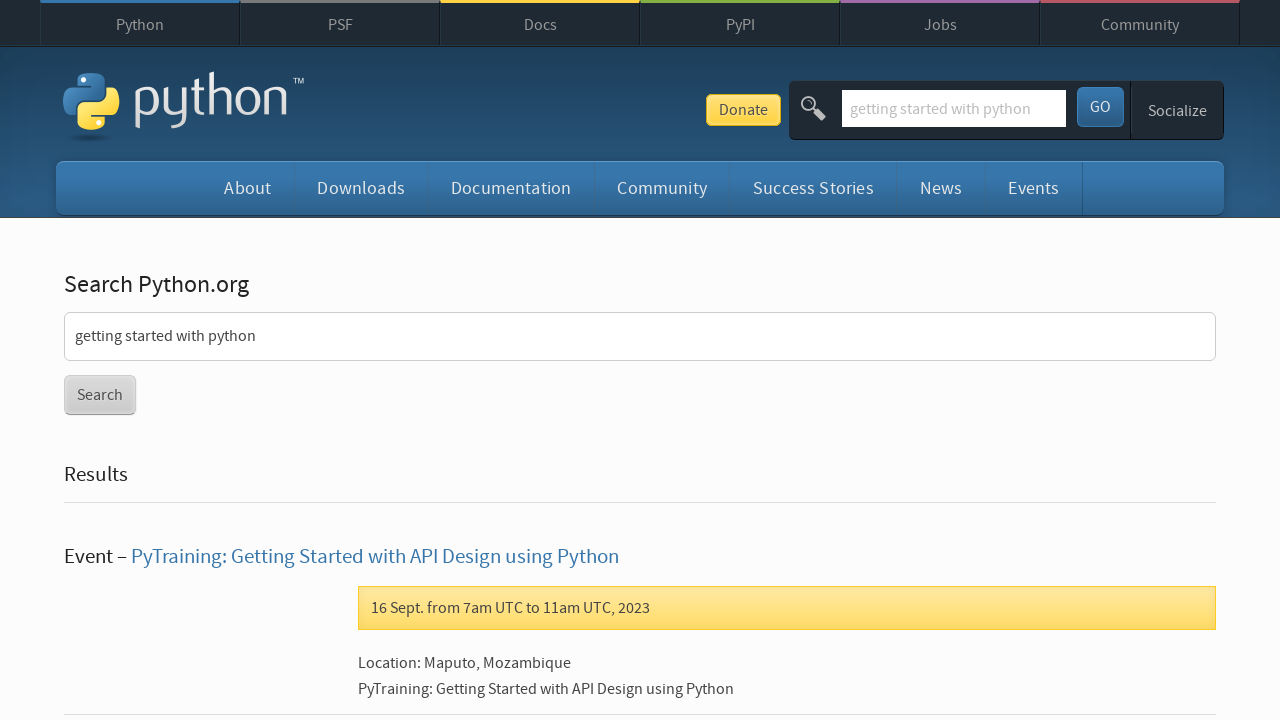